Clears the Full Name input field, submits the form, and verifies that no output text is displayed

Starting URL: https://demoqa.com/text-box

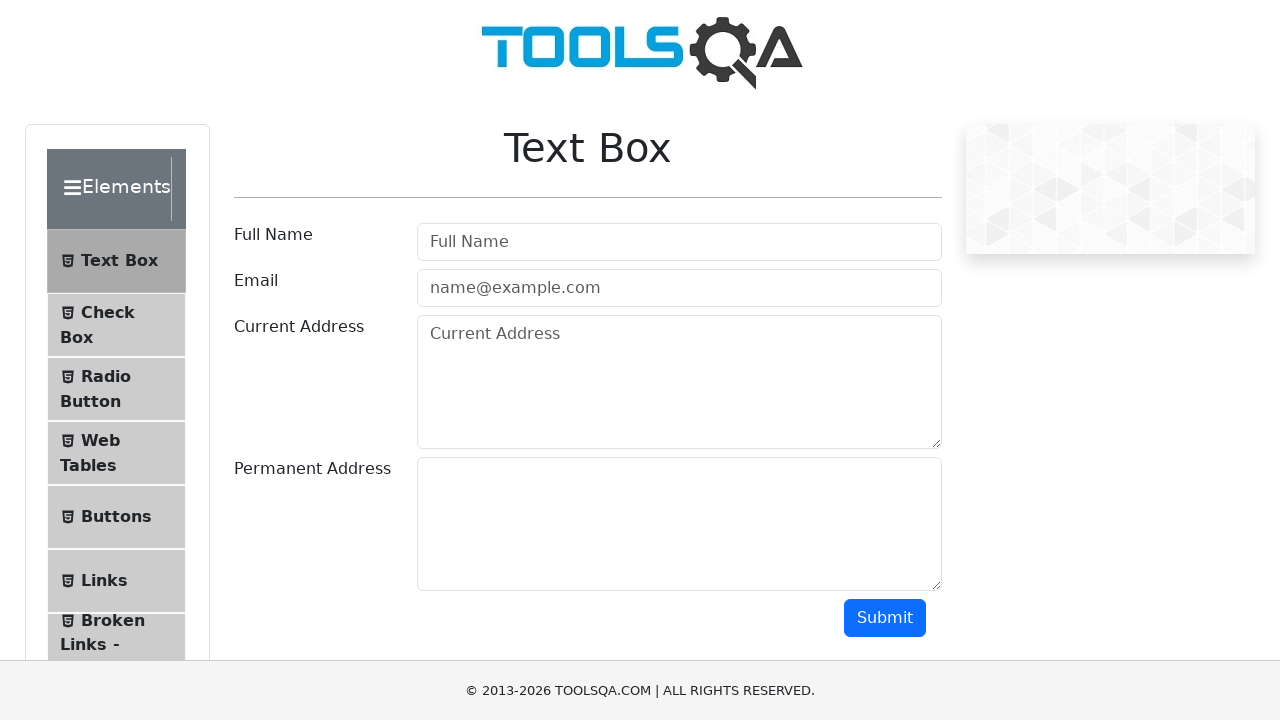

Cleared the Full Name input field on internal:attr=[placeholder="Full Name"i]
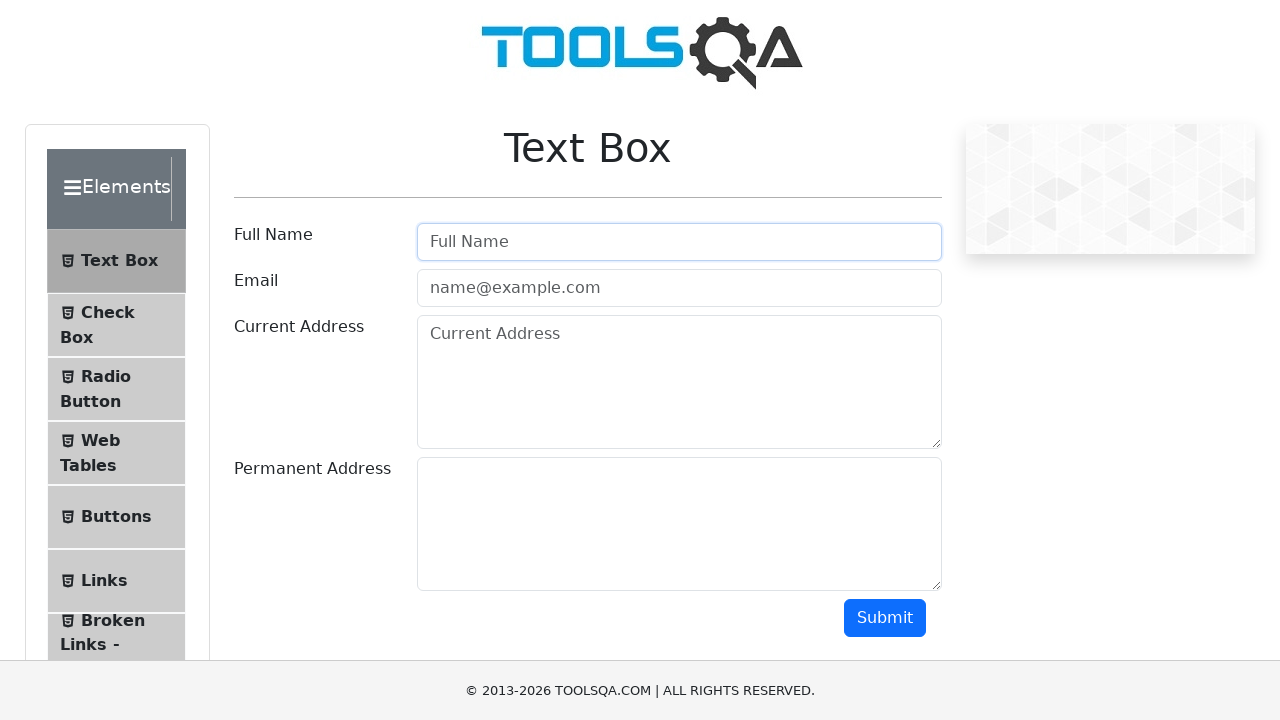

Clicked the Submit button at (885, 618) on internal:role=button[name="Submit"i]
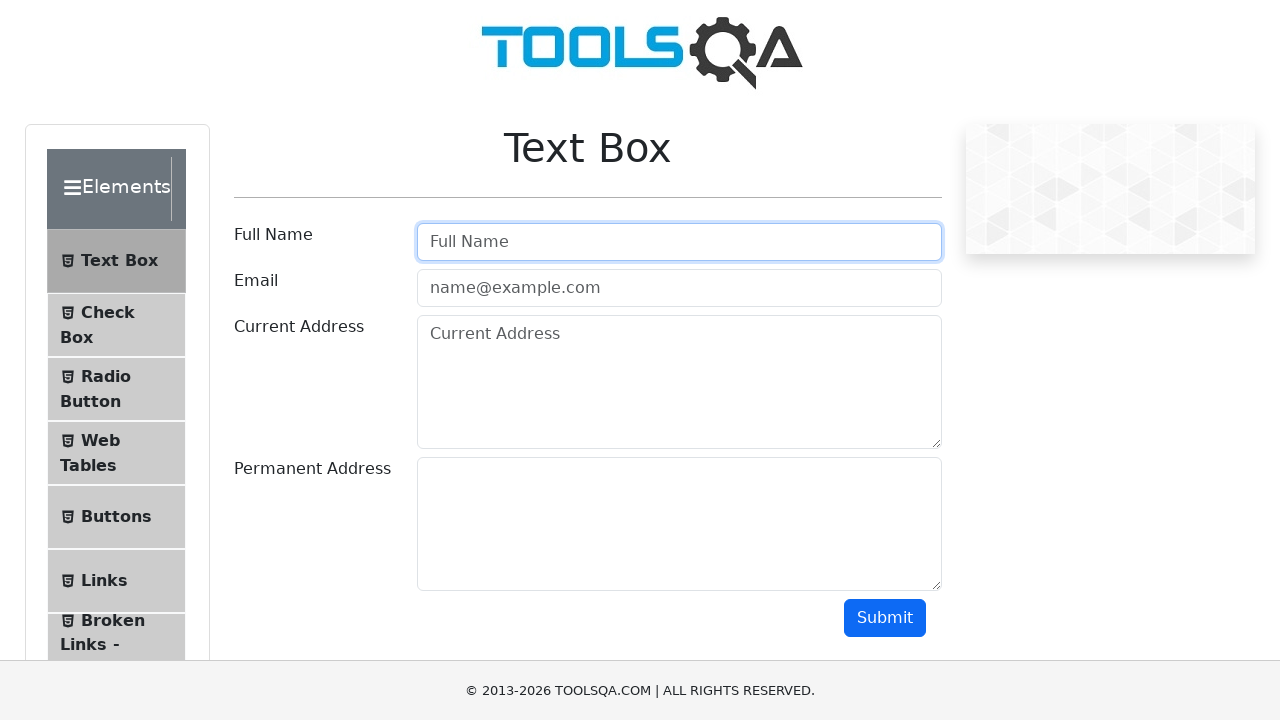

Located output text element
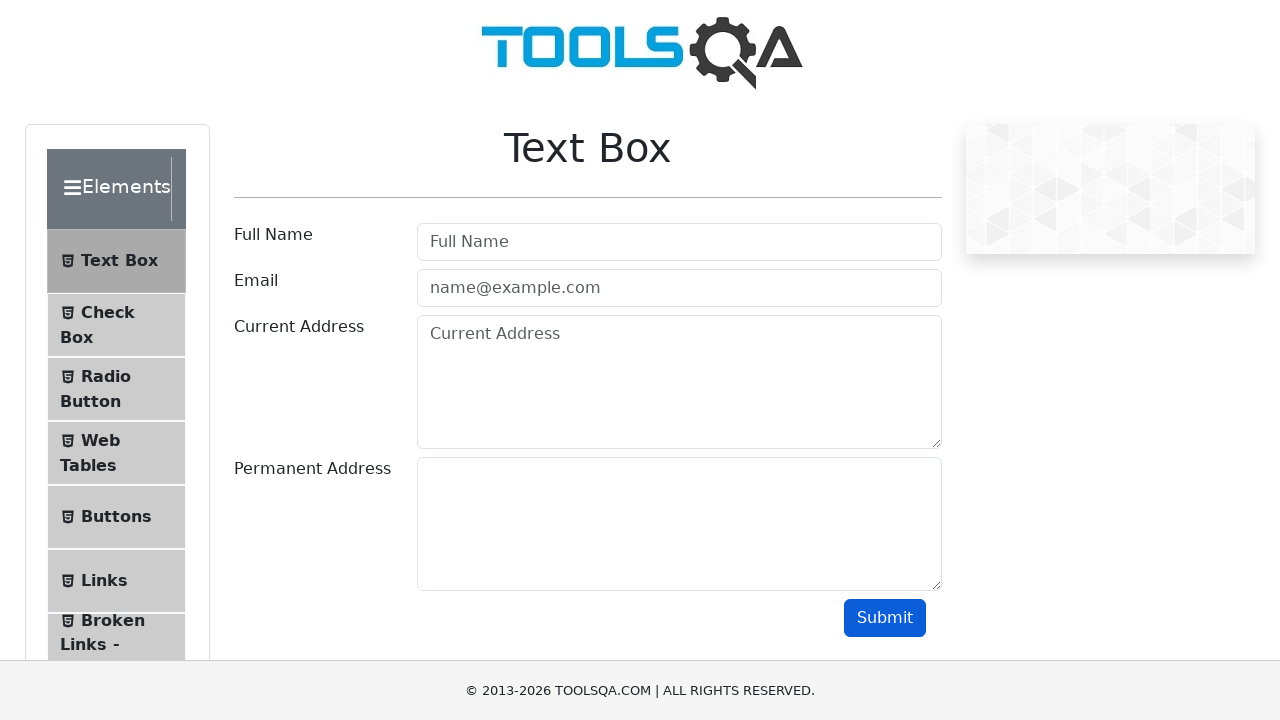

Verified that output text is hidden - test passed
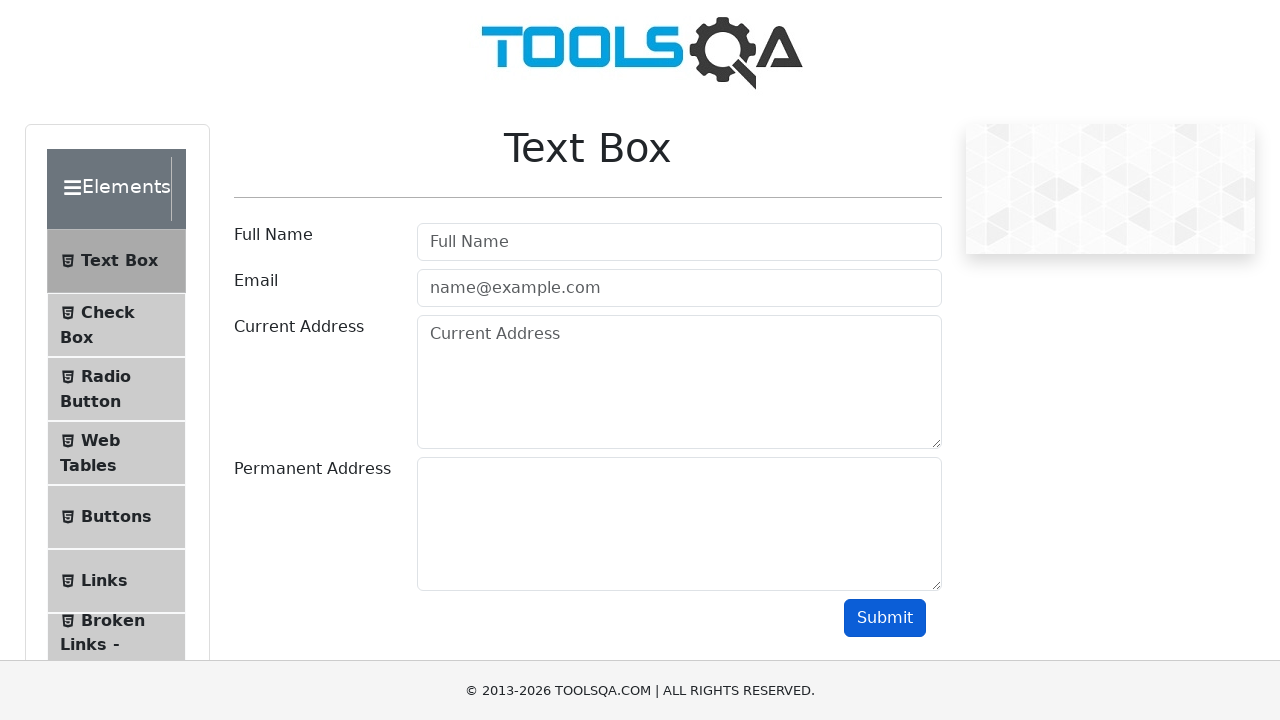

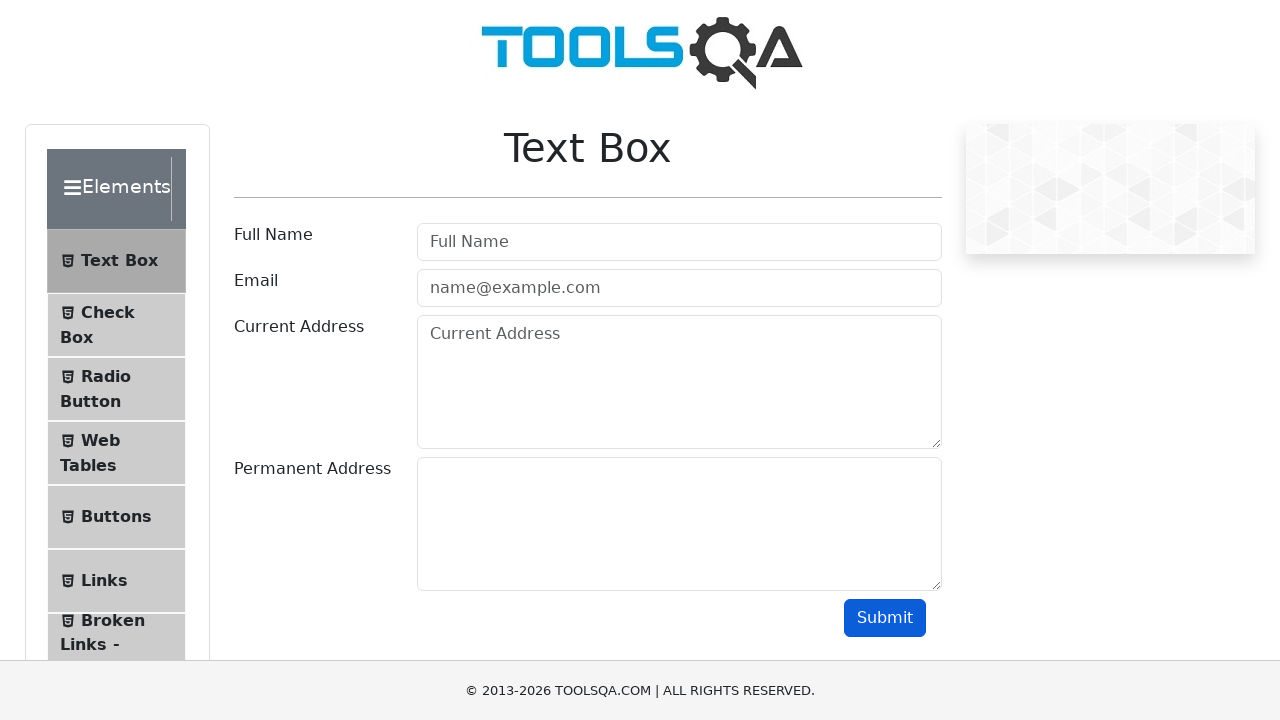